Tests navigation to the status codes page, clicks on the 200 status code link, and verifies the page heading text

Starting URL: http://the-internet.herokuapp.com/status_codes

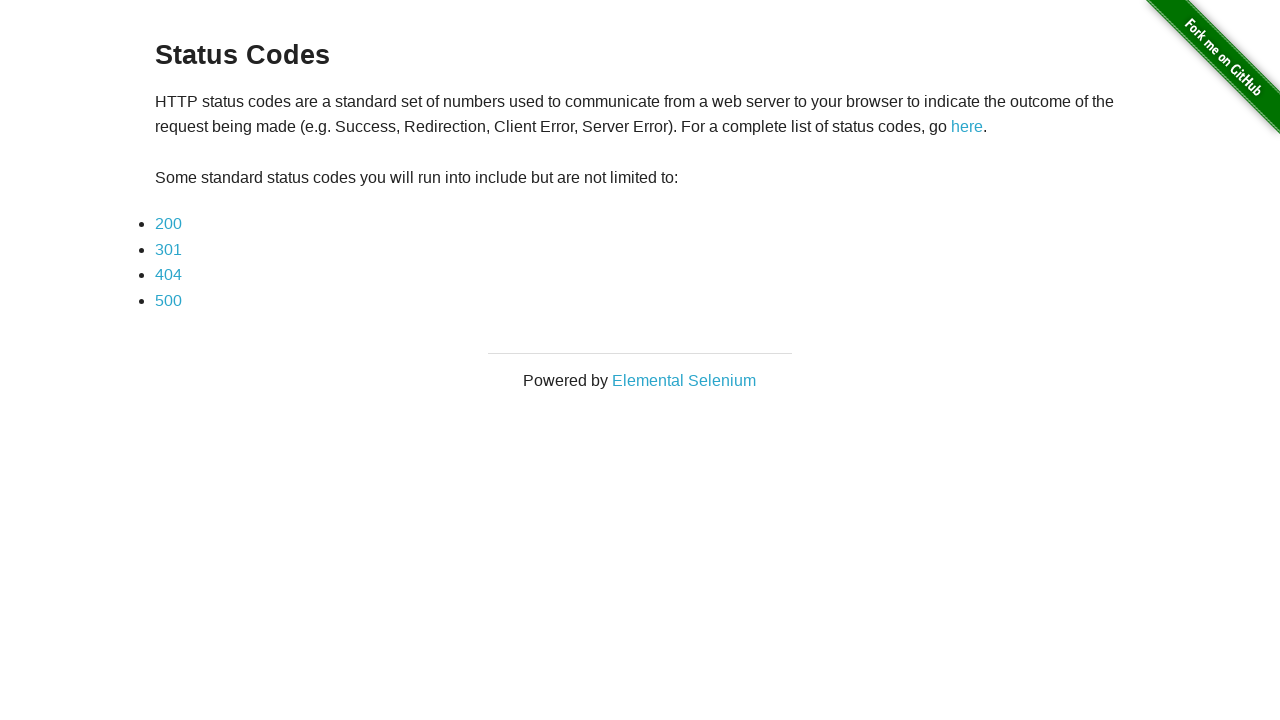

Navigated to status codes page
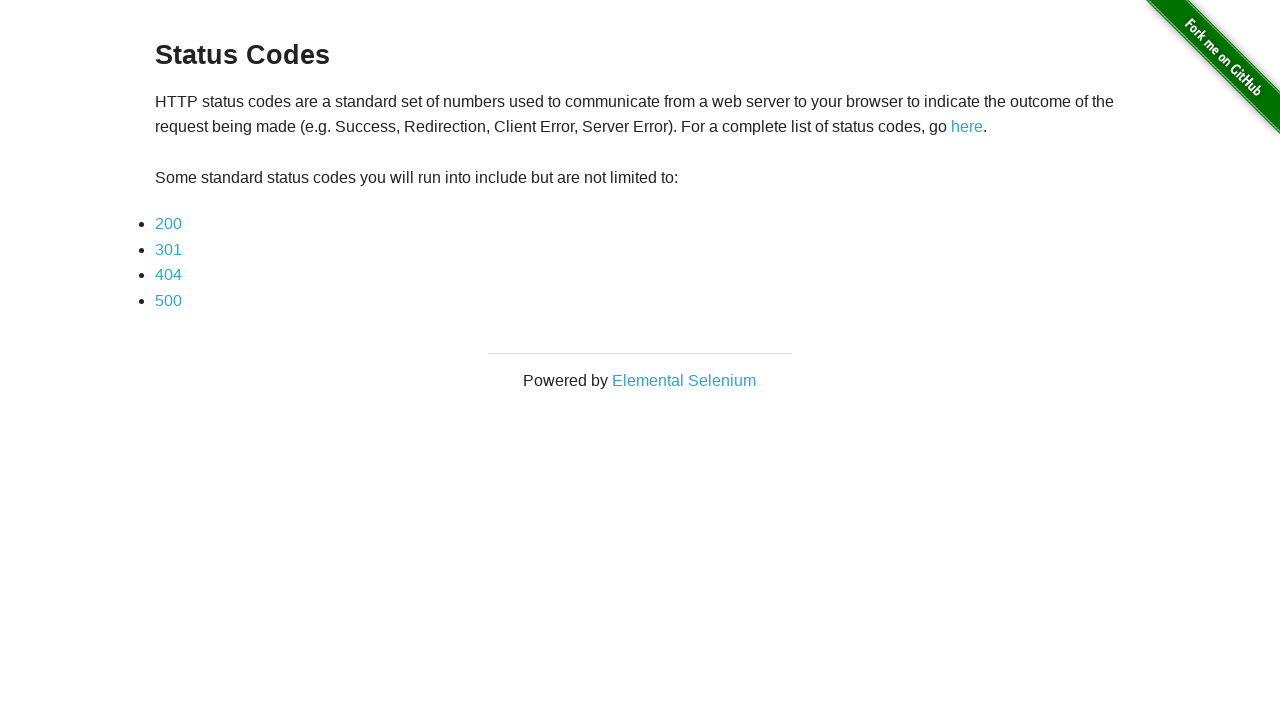

Clicked on the 200 status code link at (168, 224) on xpath=//*[@id='content']/div/ul/li[1]/a
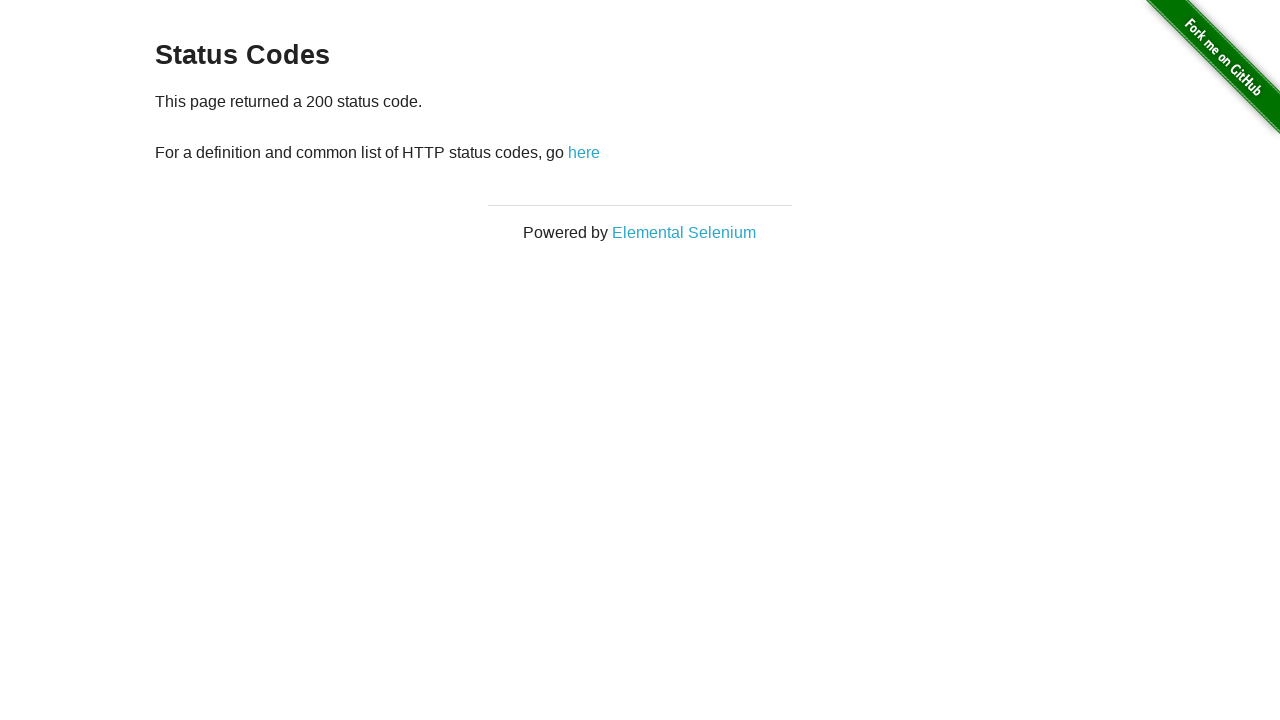

Heading element loaded and is visible
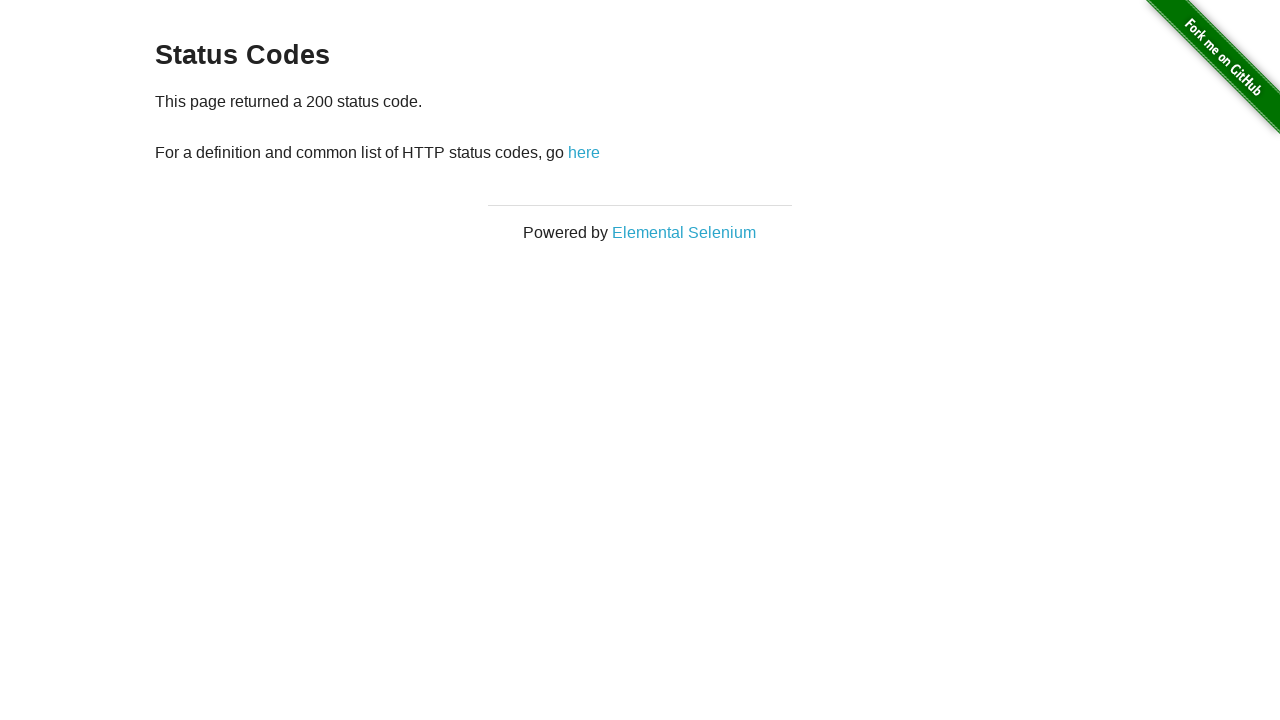

Verified heading text is 'Status Codes'
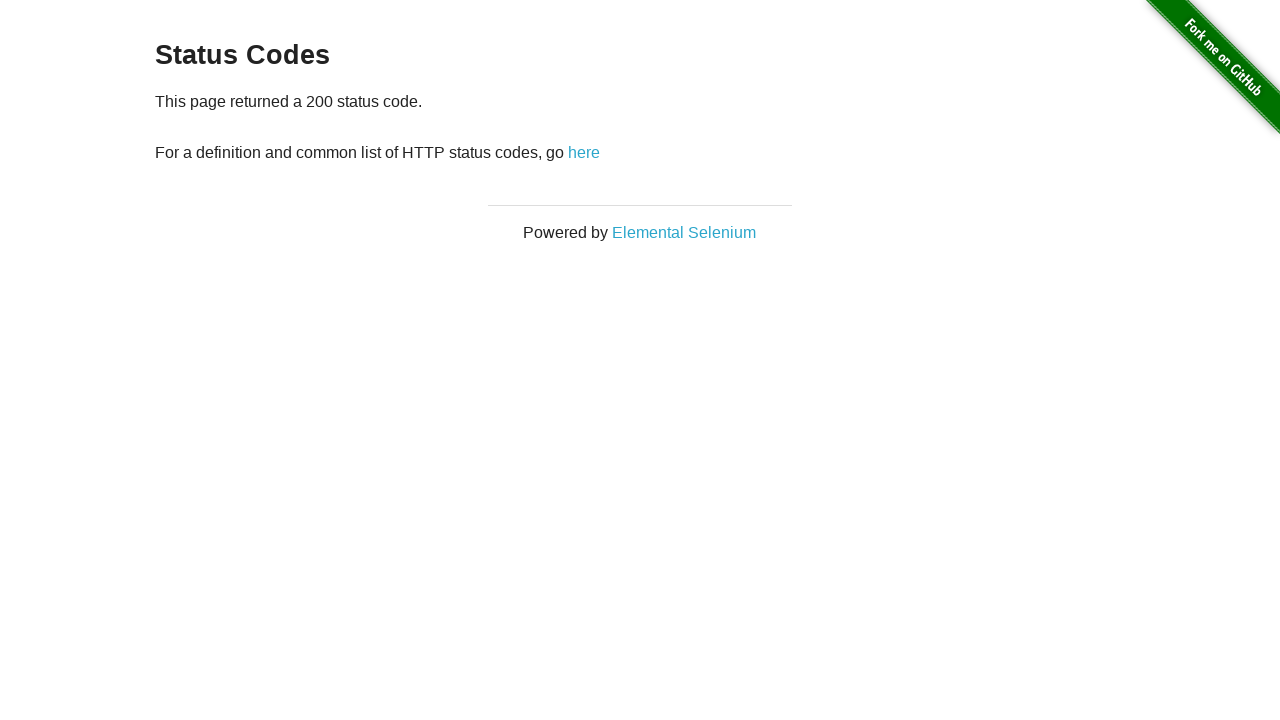

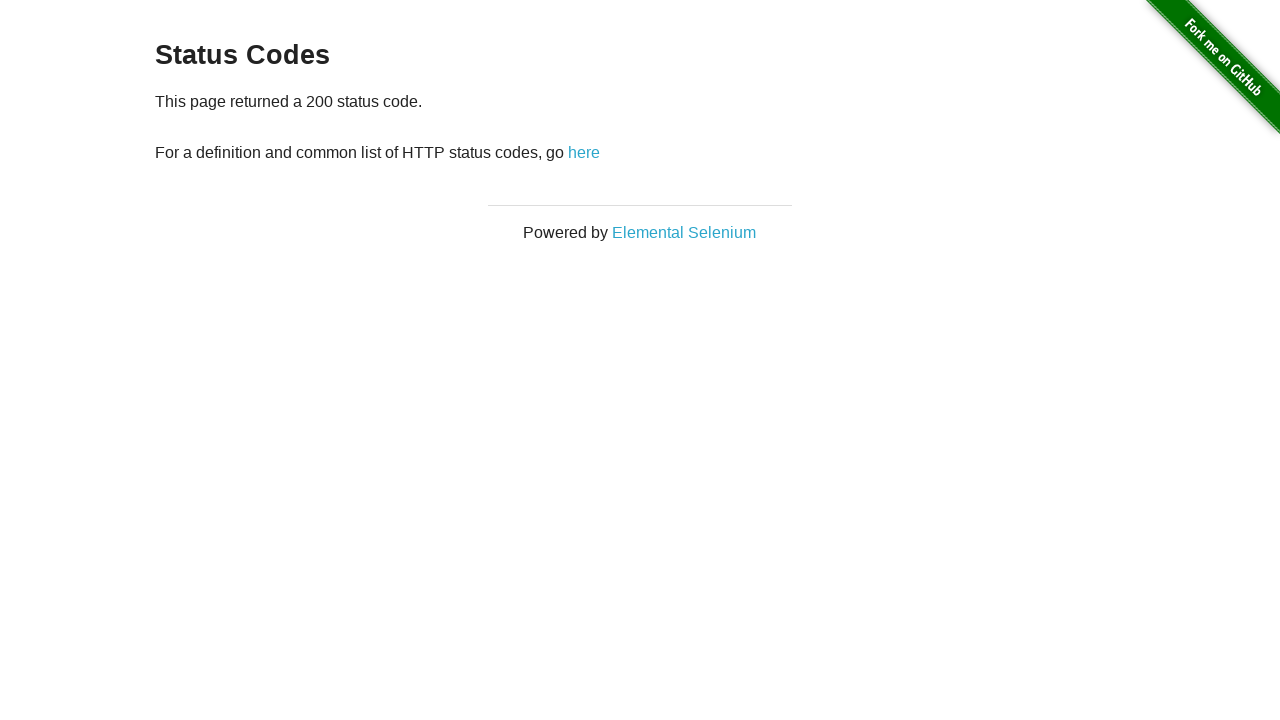